Tests file upload functionality by selecting a file via the file input and clicking the submit button to upload it.

Starting URL: https://awesomeqa.com/selenium/upload.html

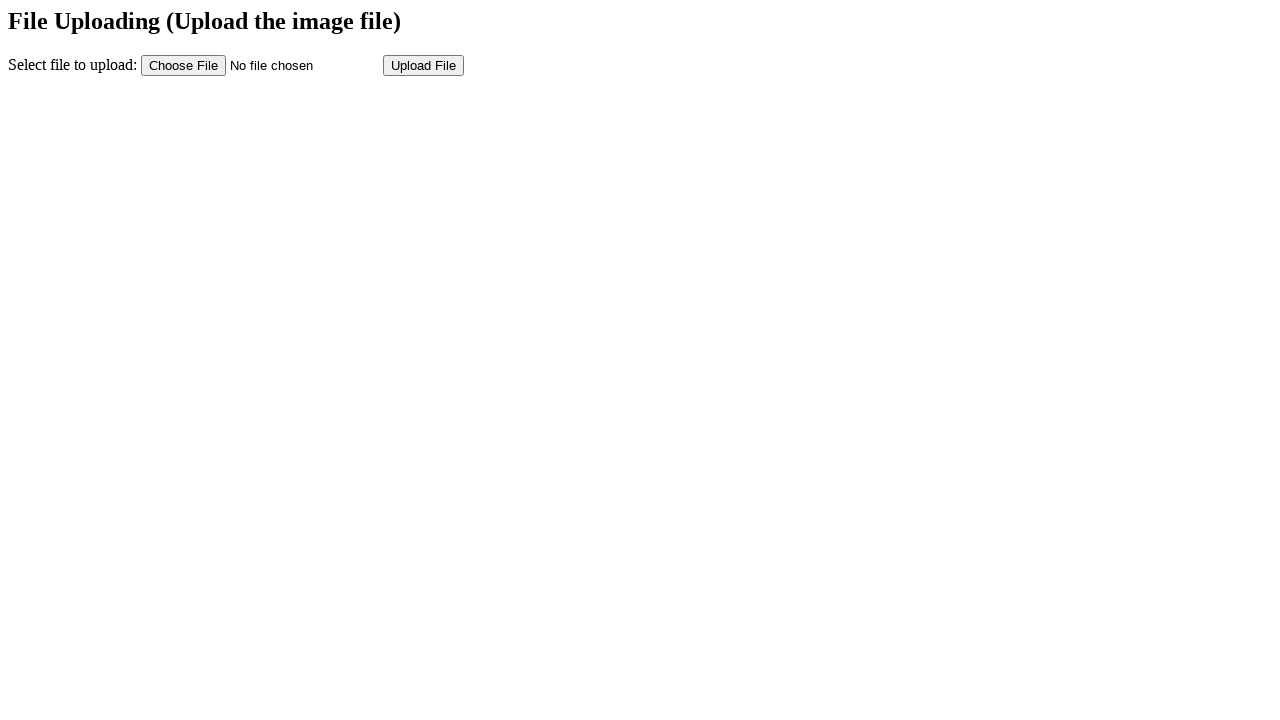

Selected test_image.jpeg file for upload
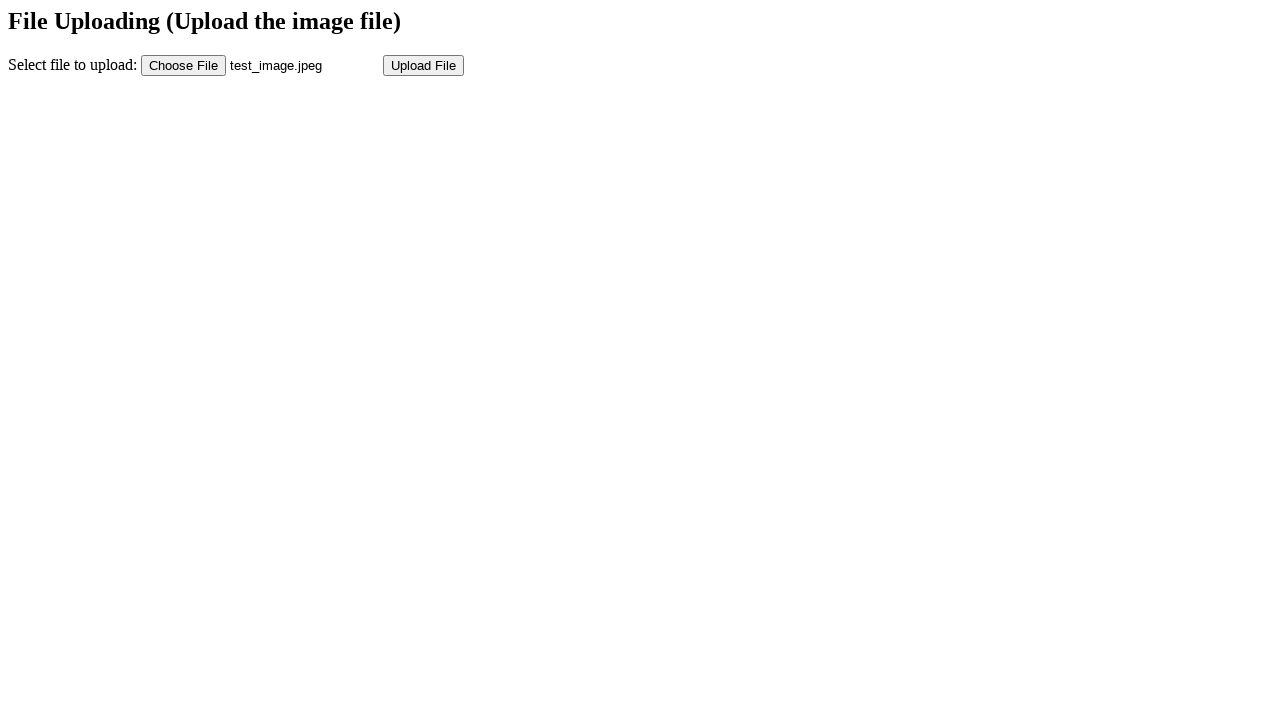

Clicked submit button to upload file at (424, 65) on input[name='submit']
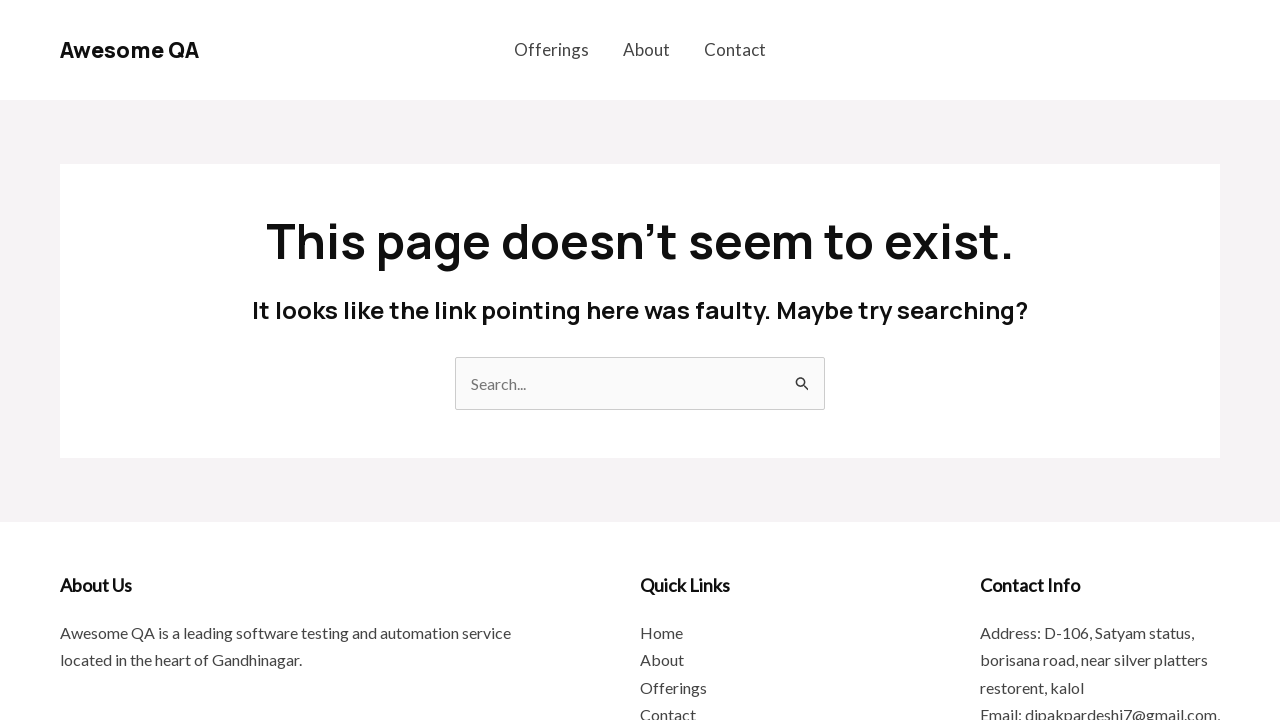

Upload completed and page loaded
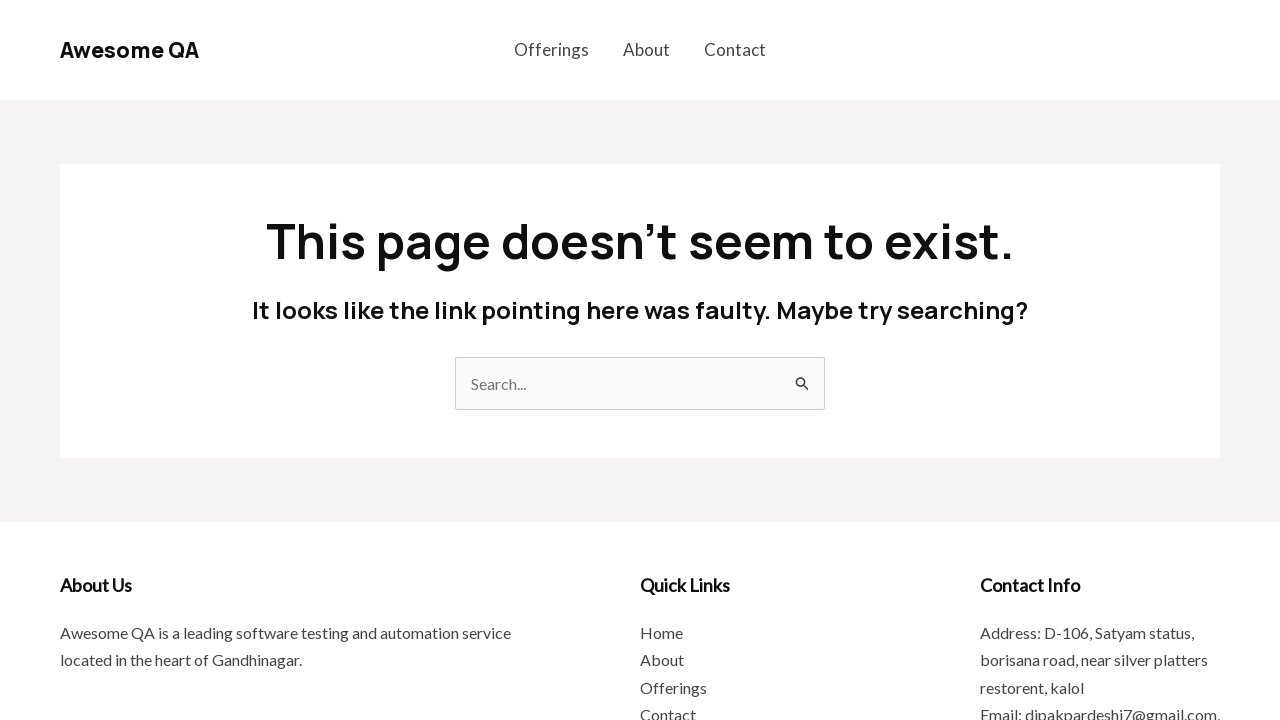

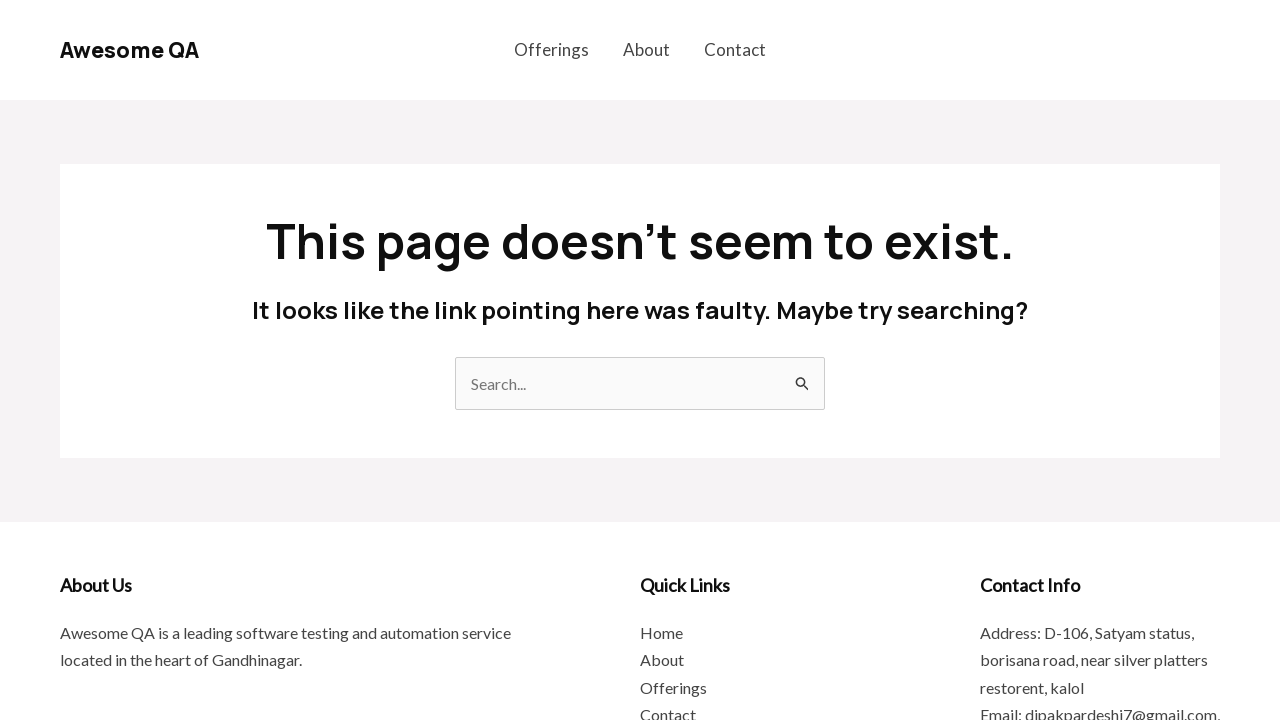